Tests a price range slider by dragging the slider handles to adjust the price range values

Starting URL: https://www.jqueryscript.net/demo/Price-Range-Slider-jQuery-UI/

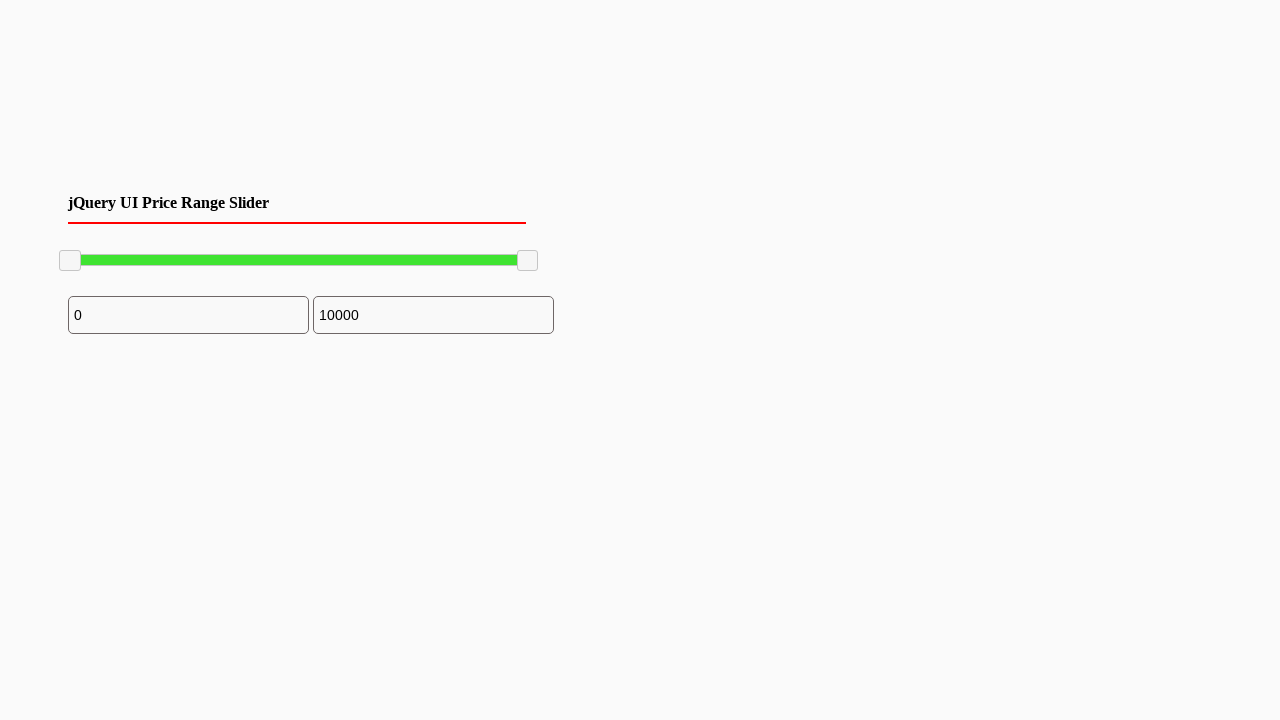

Waited for first slider handle to be visible
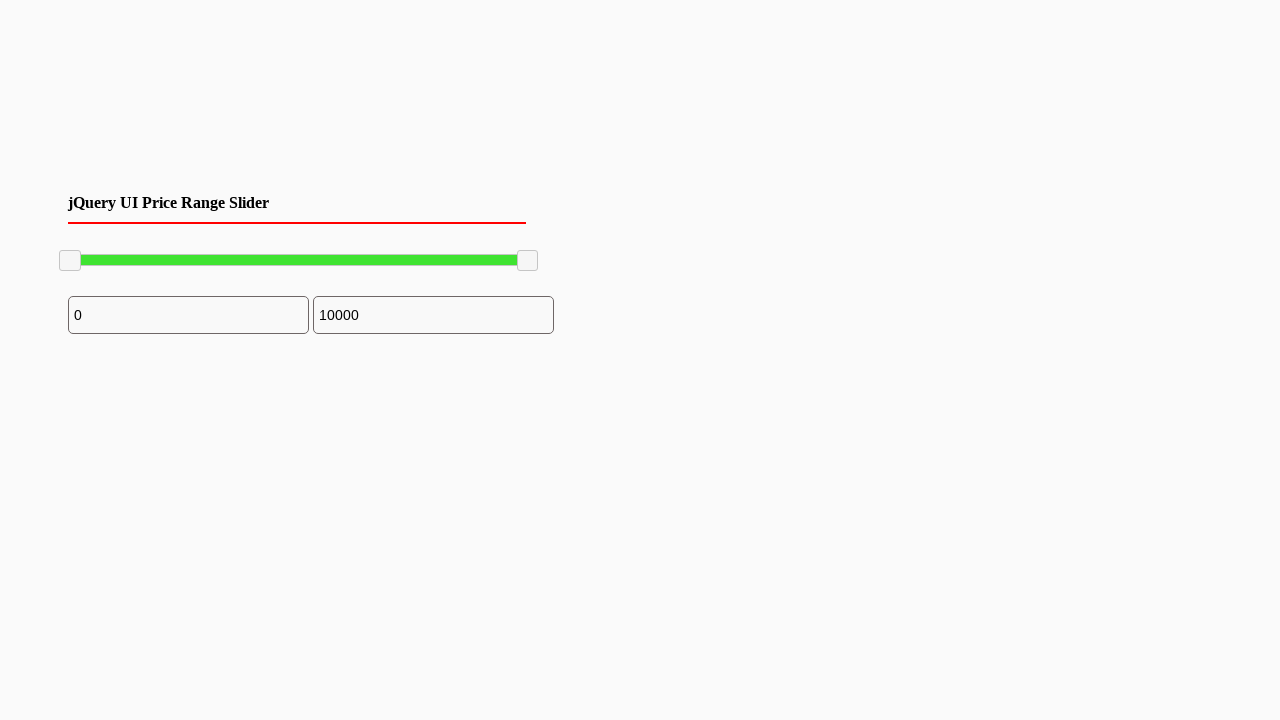

Located the first slider handle
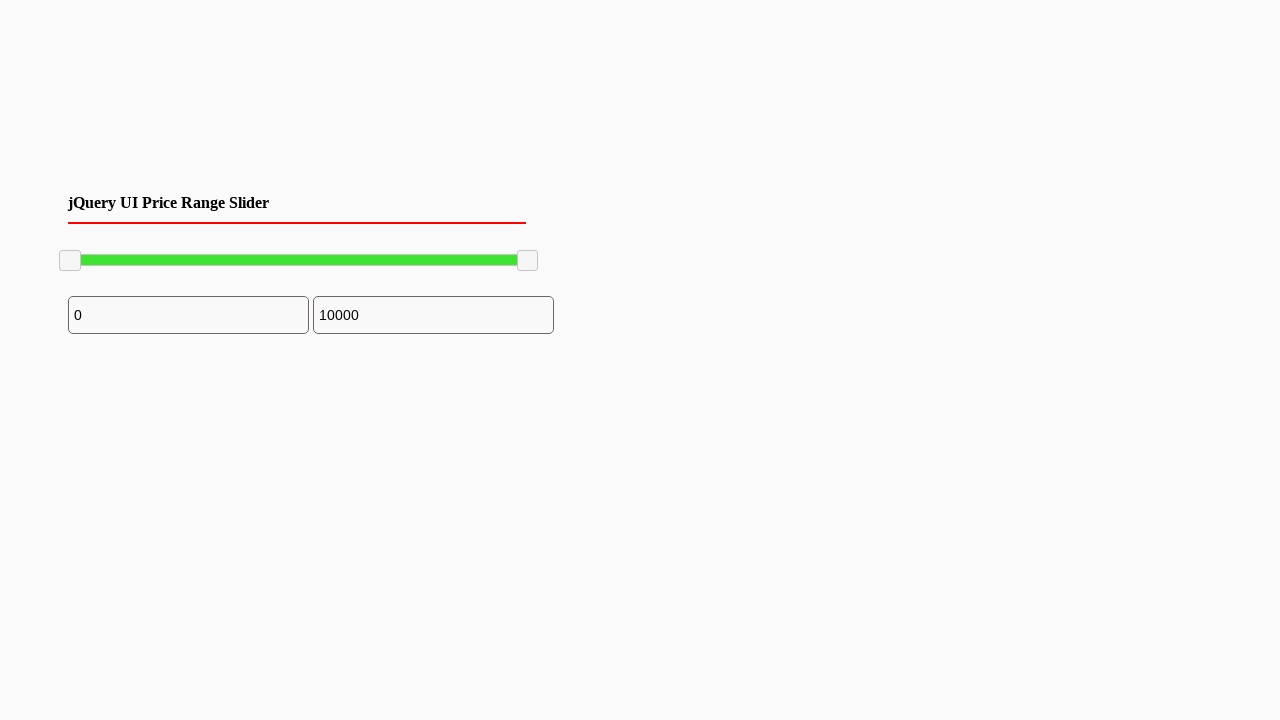

Dragged the start slider handle 200 pixels to the right to adjust price range at (260, 251)
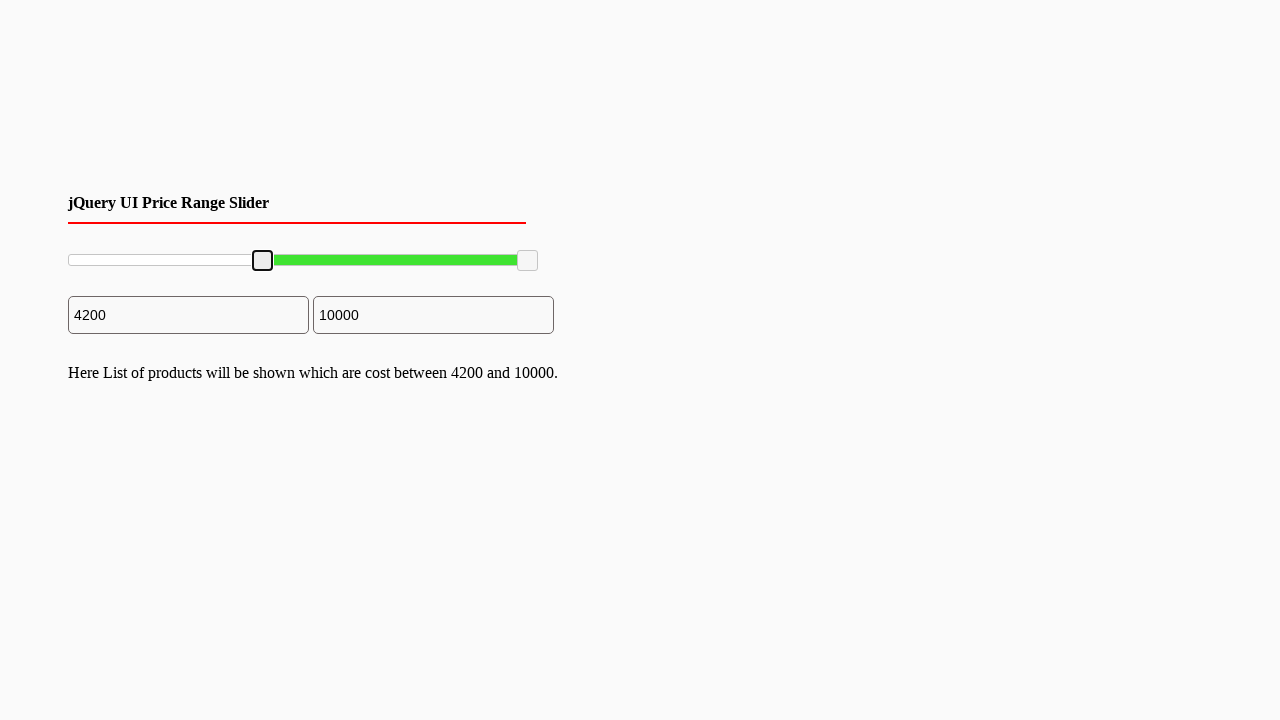

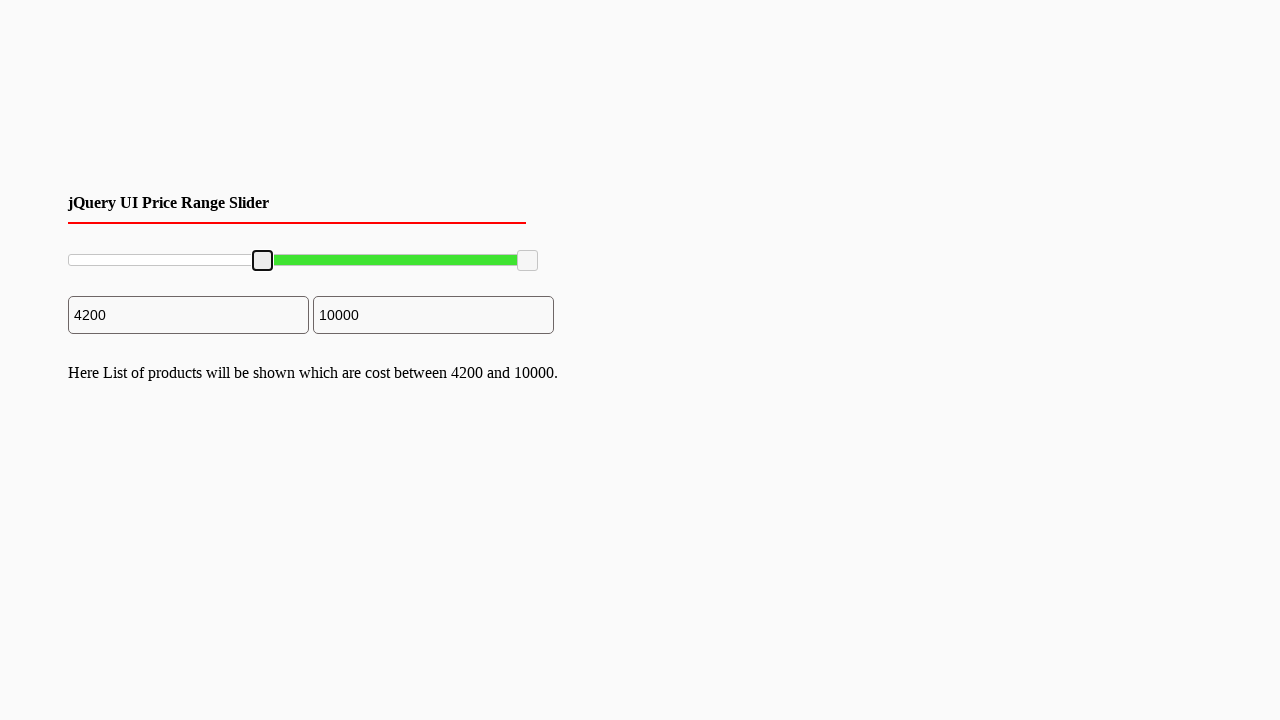